Tests fluent wait functionality by waiting for an element with polling interval, then clicking on a text element

Starting URL: https://demoqa.com/elements/

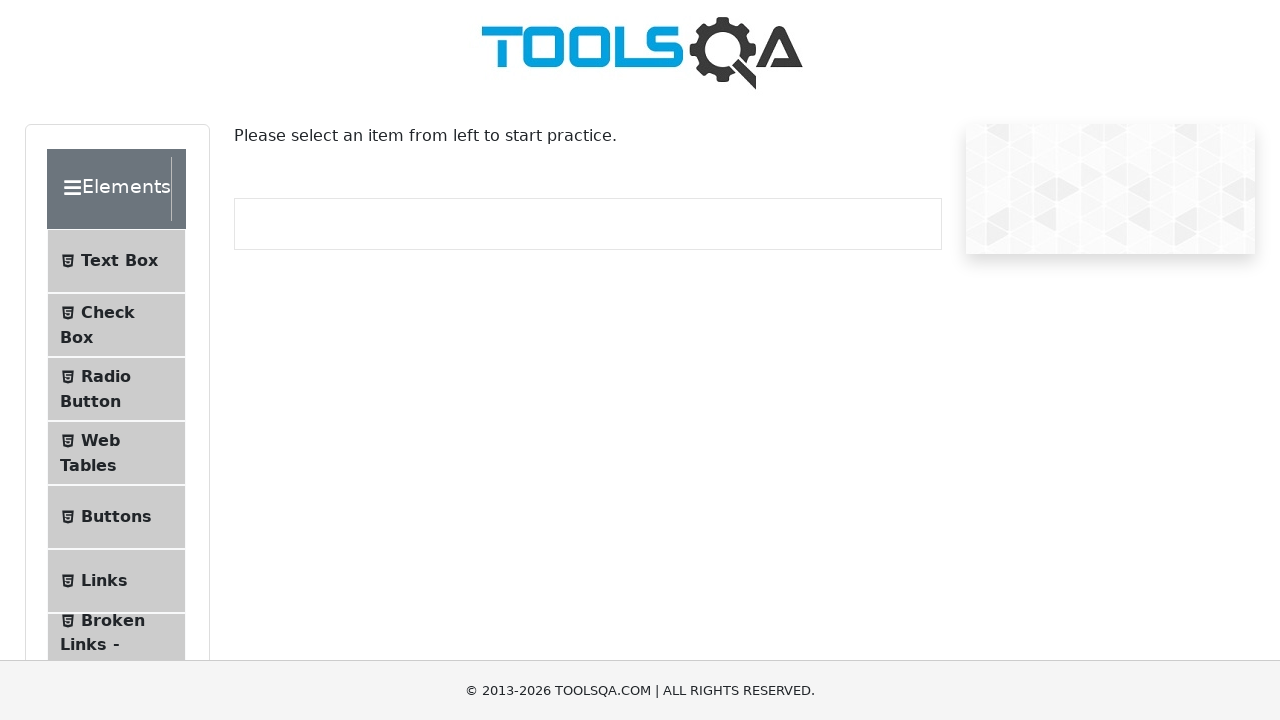

Waited for header-right element to be located
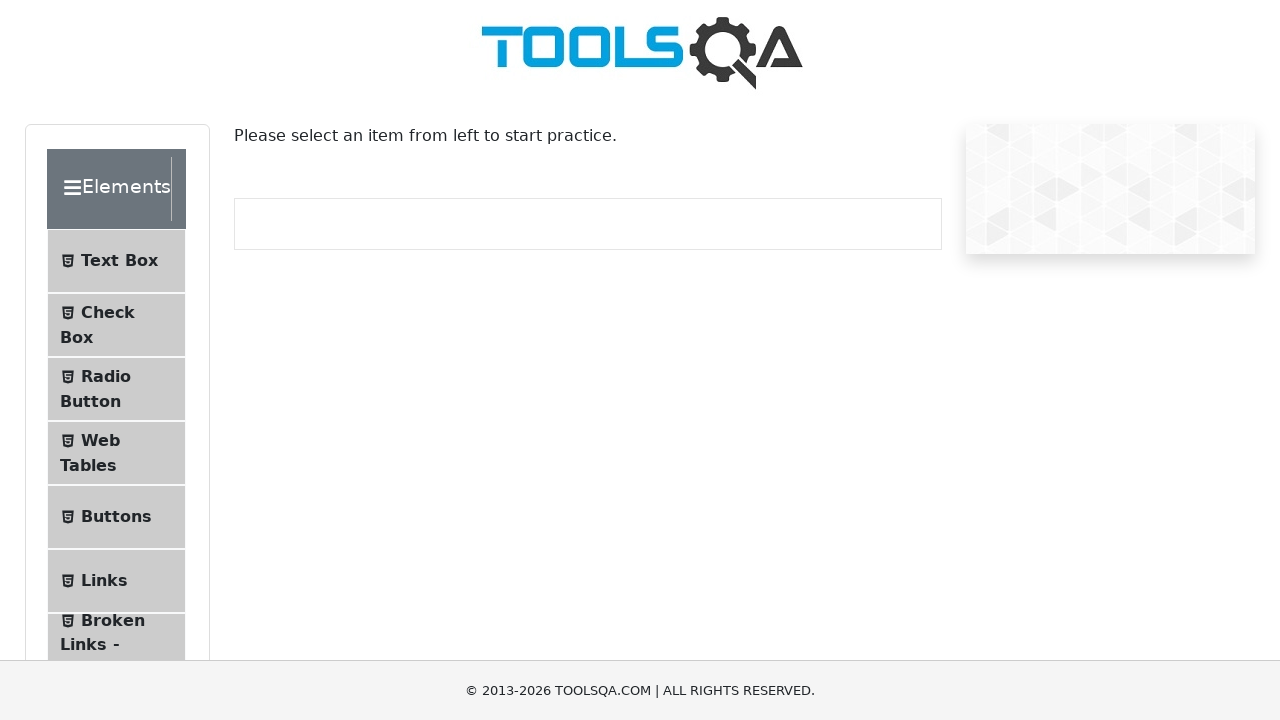

Clicked on the first text element at (119, 261) on (//*[@class='text'])[1]
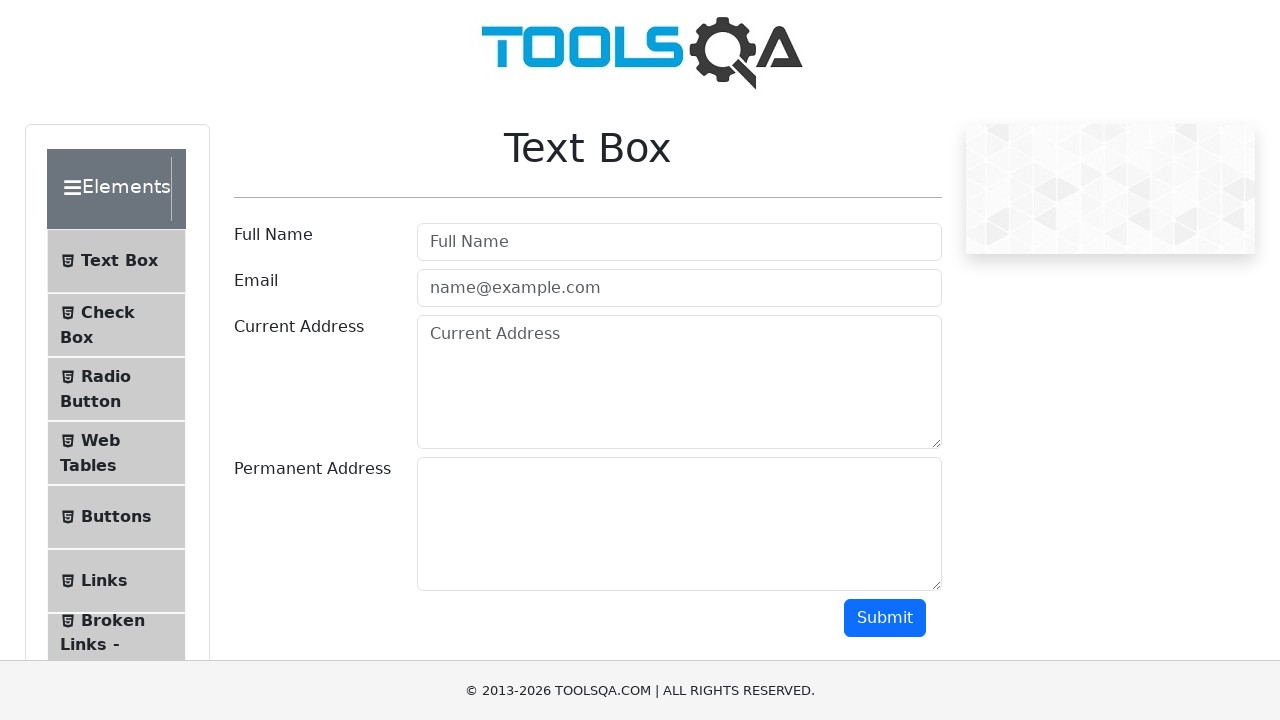

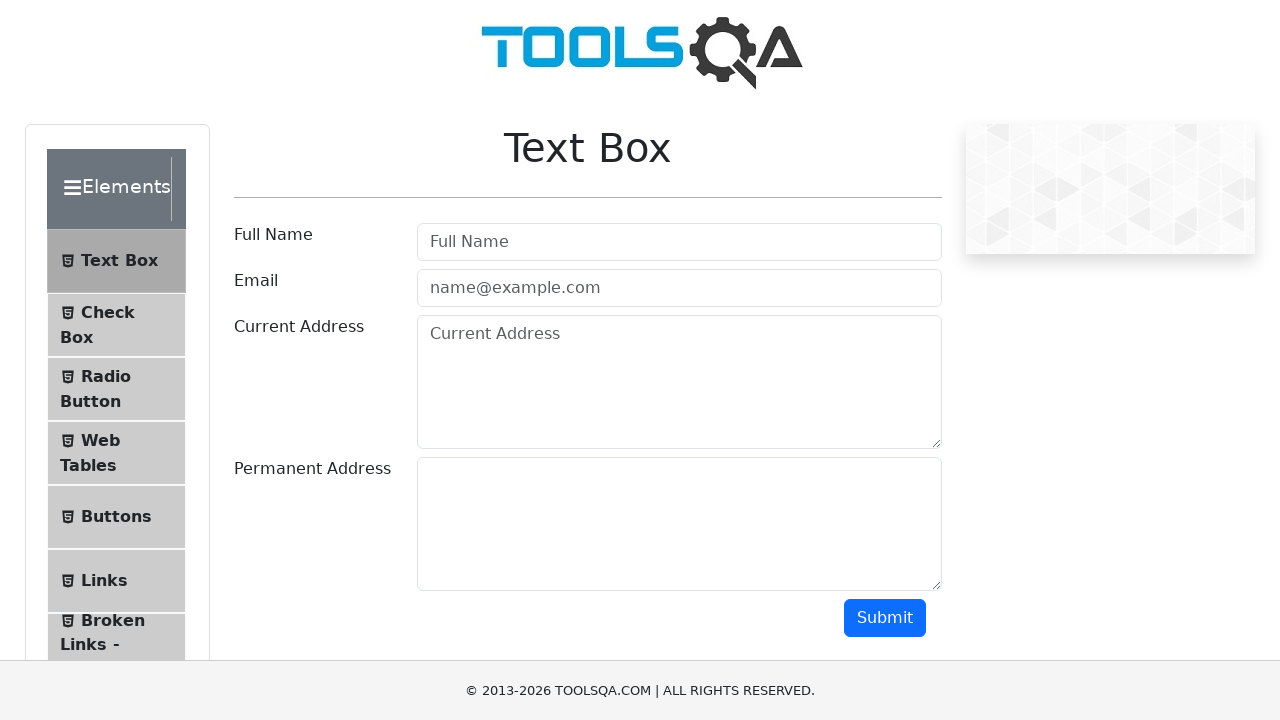